Tests a registration form by filling in personal details (name, username, email, password, phone), selecting gender, date of birth, department, job title, programming language, and submitting the form to verify successful registration.

Starting URL: https://practice.cydeo.com/registration_form

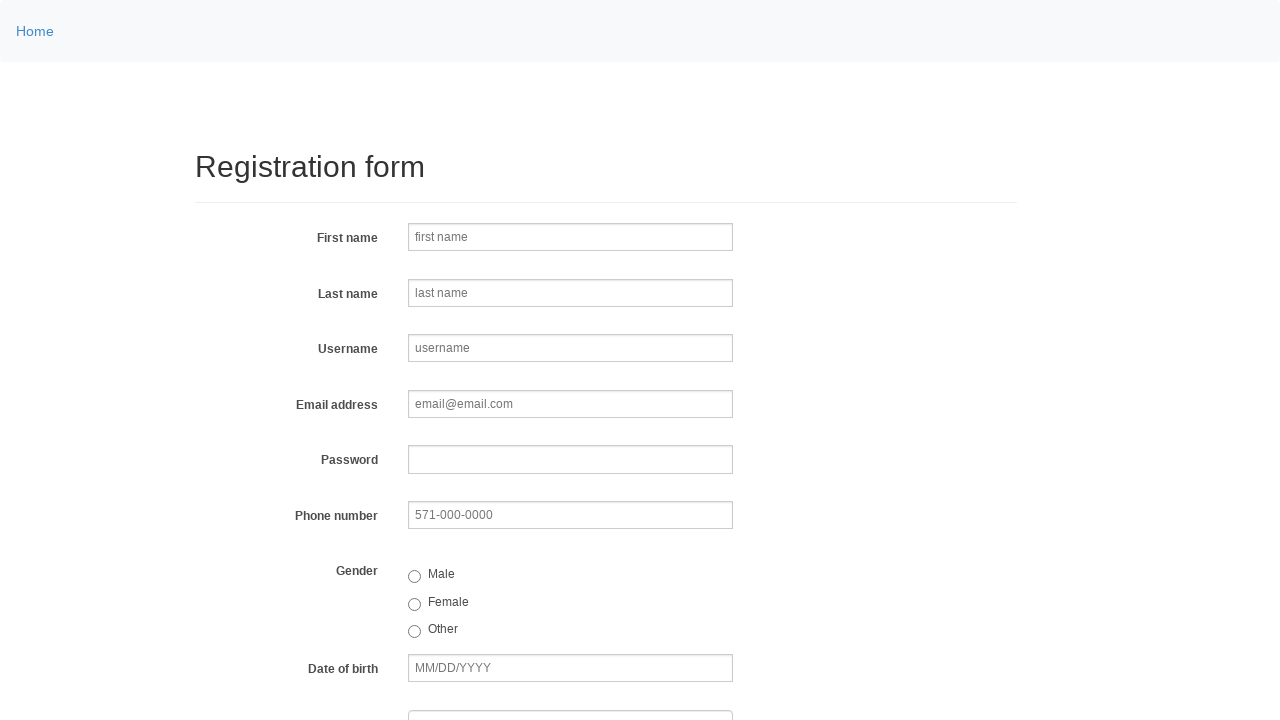

Navigated to registration form page
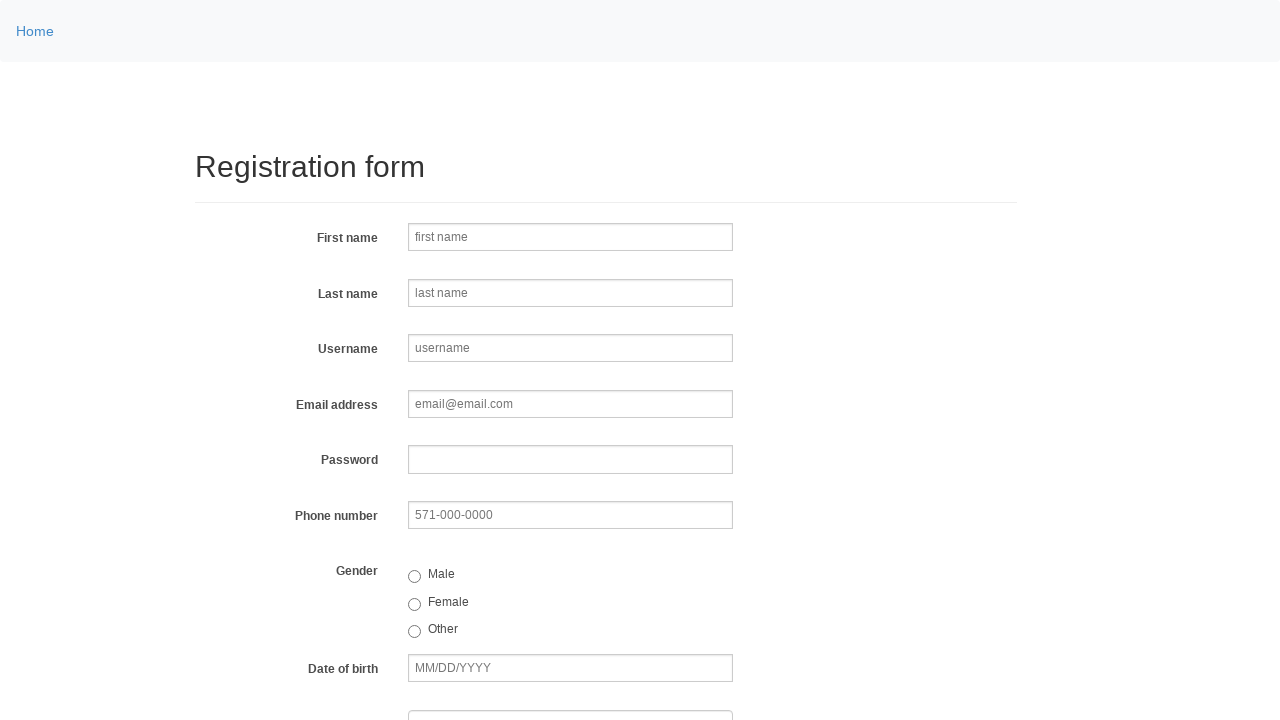

Entered first name 'Jennifer' on input[name='firstname']
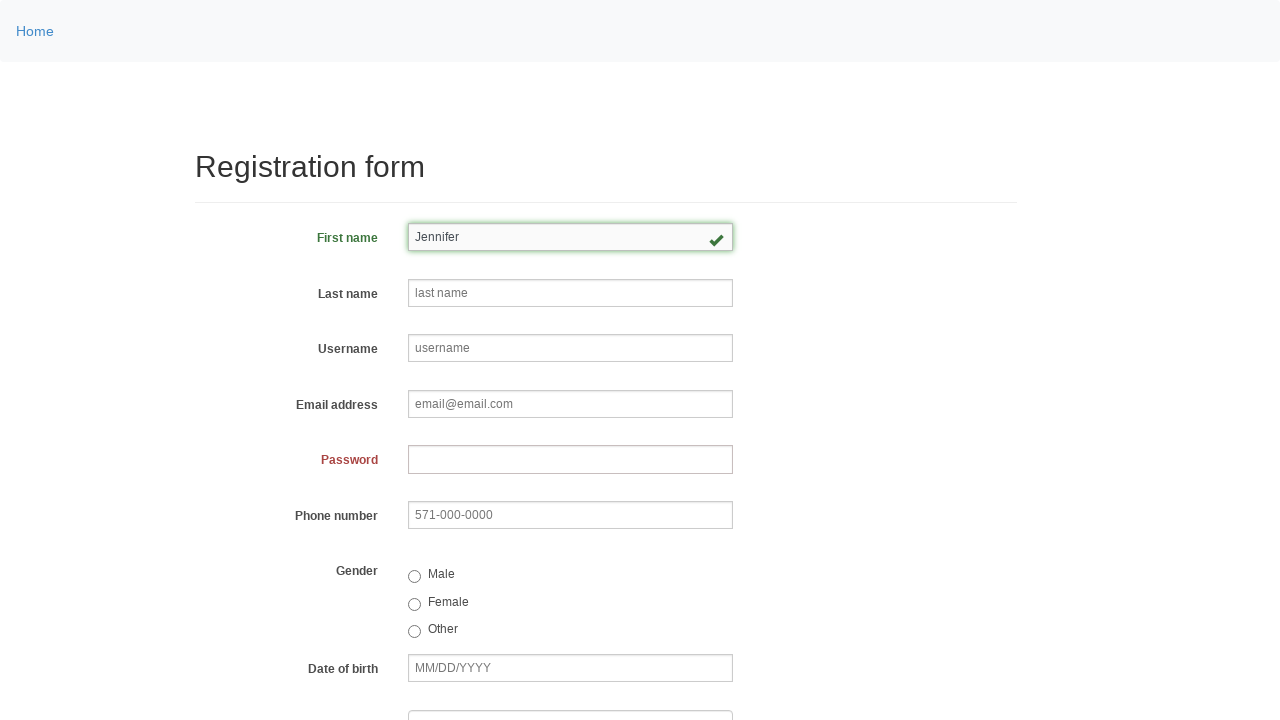

Entered last name 'Morrison' on input[name='lastname']
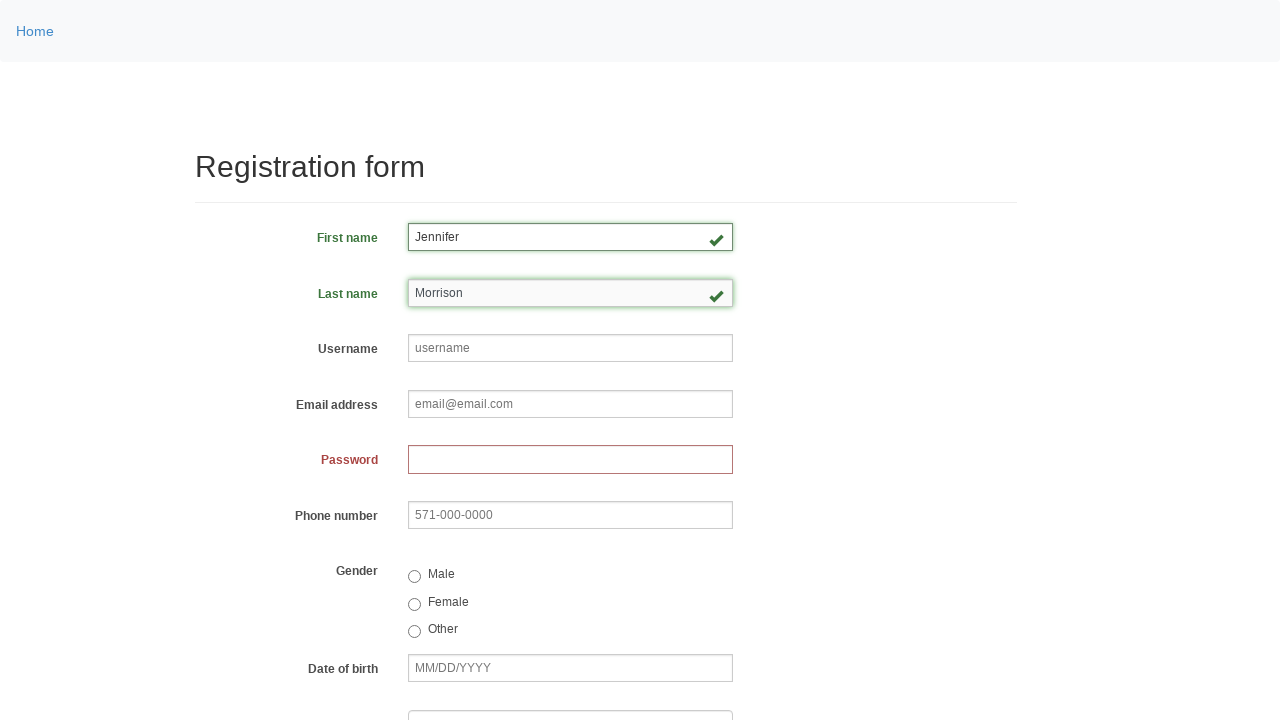

Entered username 'helpdesk7392' on input[name='username']
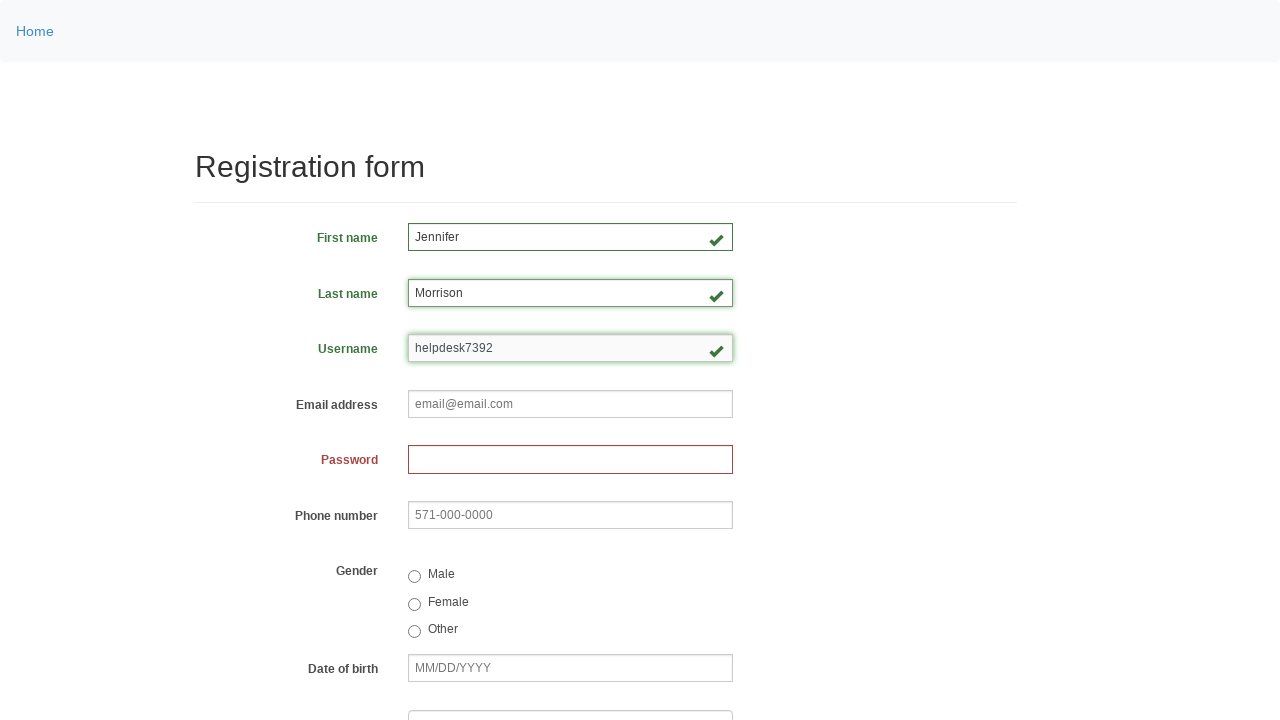

Entered email 'jhelpdesk4521@abc.com' on input[name='email']
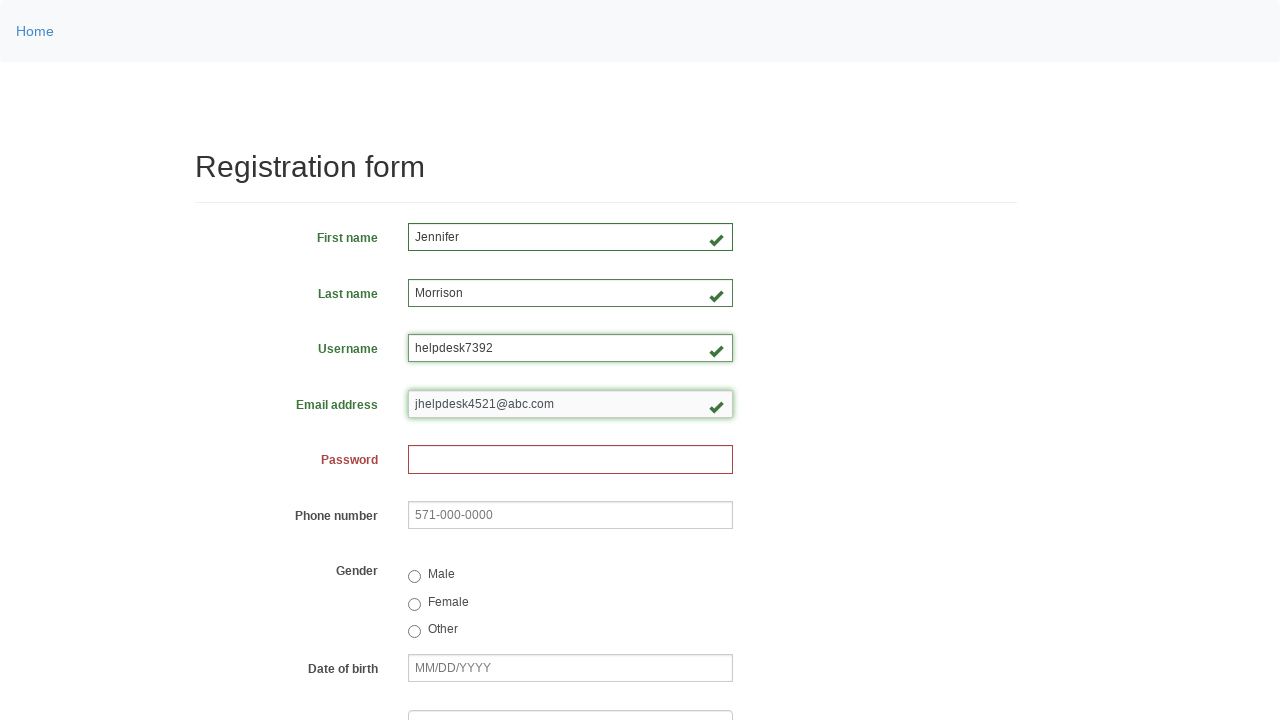

Entered password on input[name='password']
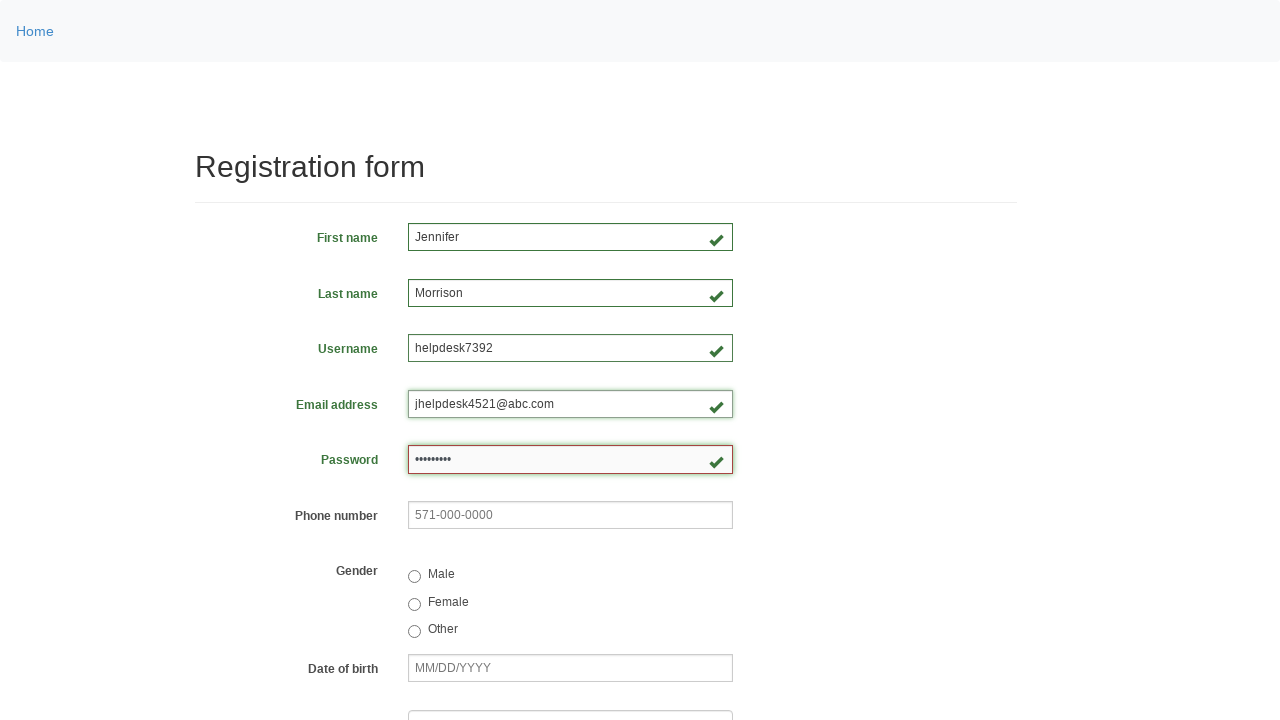

Entered phone number '571-234-8876' on input[name='phone']
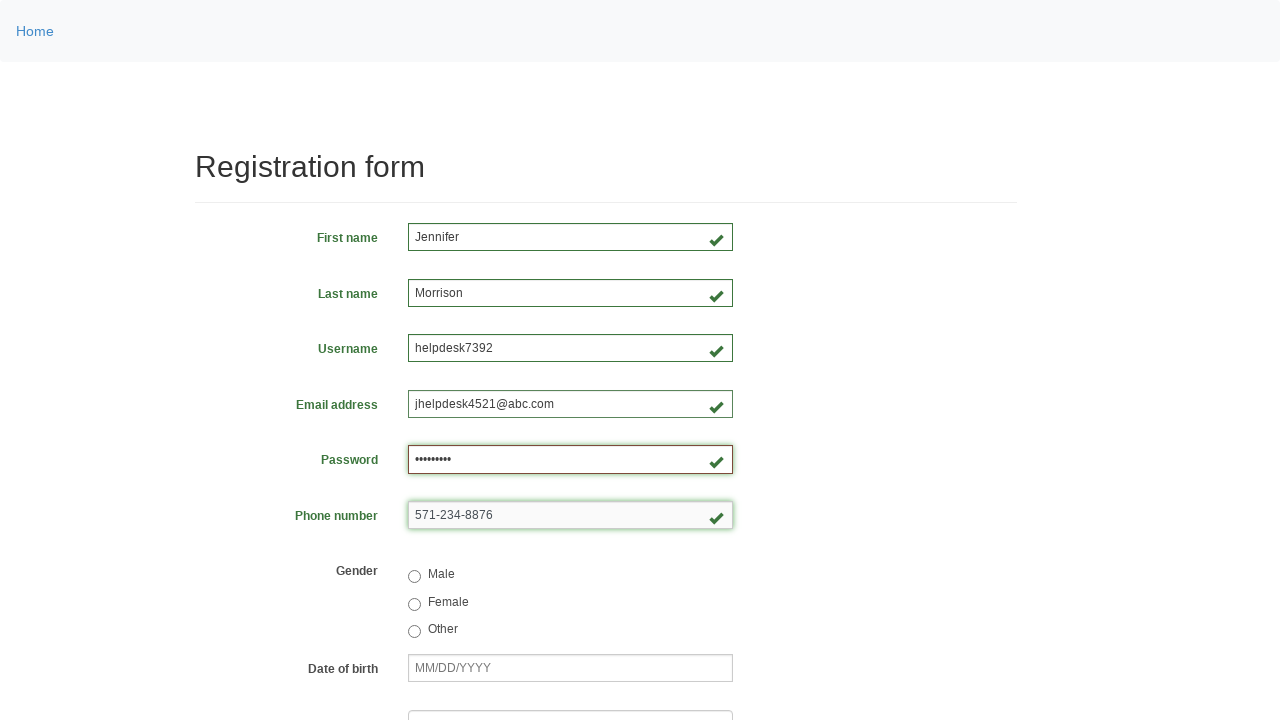

Selected male gender option at (414, 577) on input[value='male']
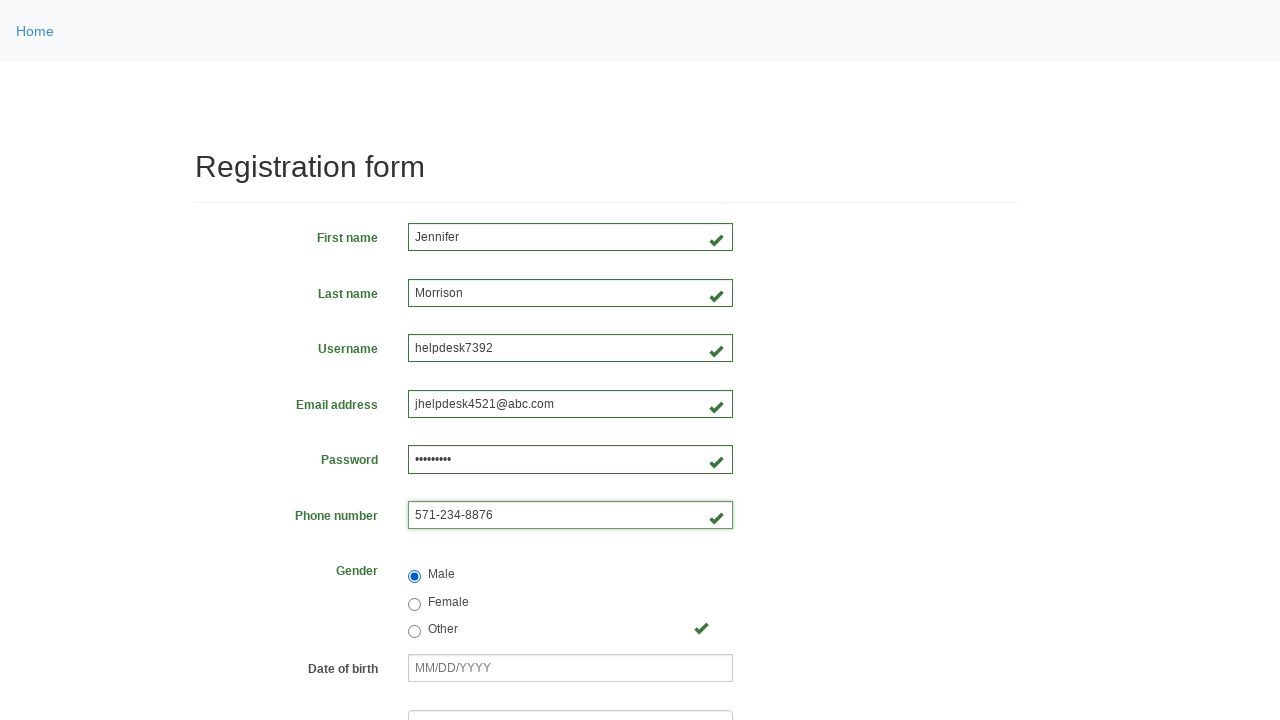

Entered date of birth '01/01/1999' on input[placeholder='MM/DD/YYYY']
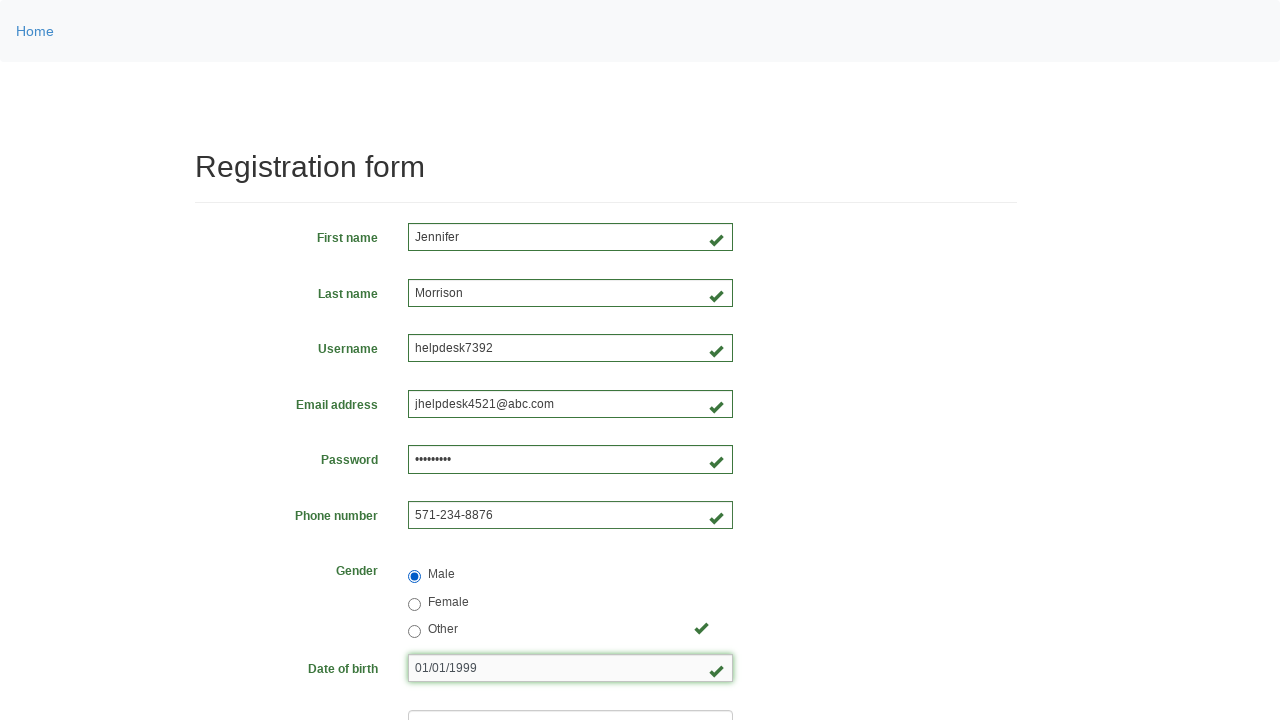

Selected 'Tourism Office' from department dropdown on select[name='department']
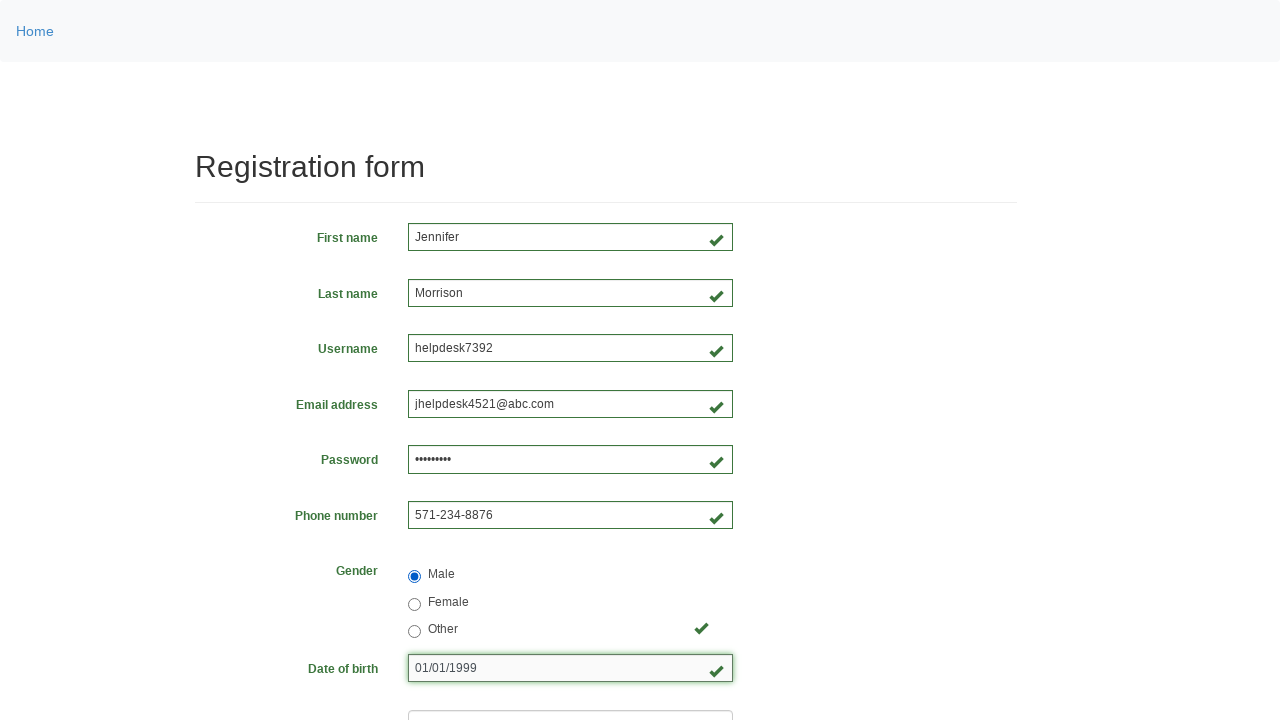

Selected SDET from job title dropdown on select[name='job_title']
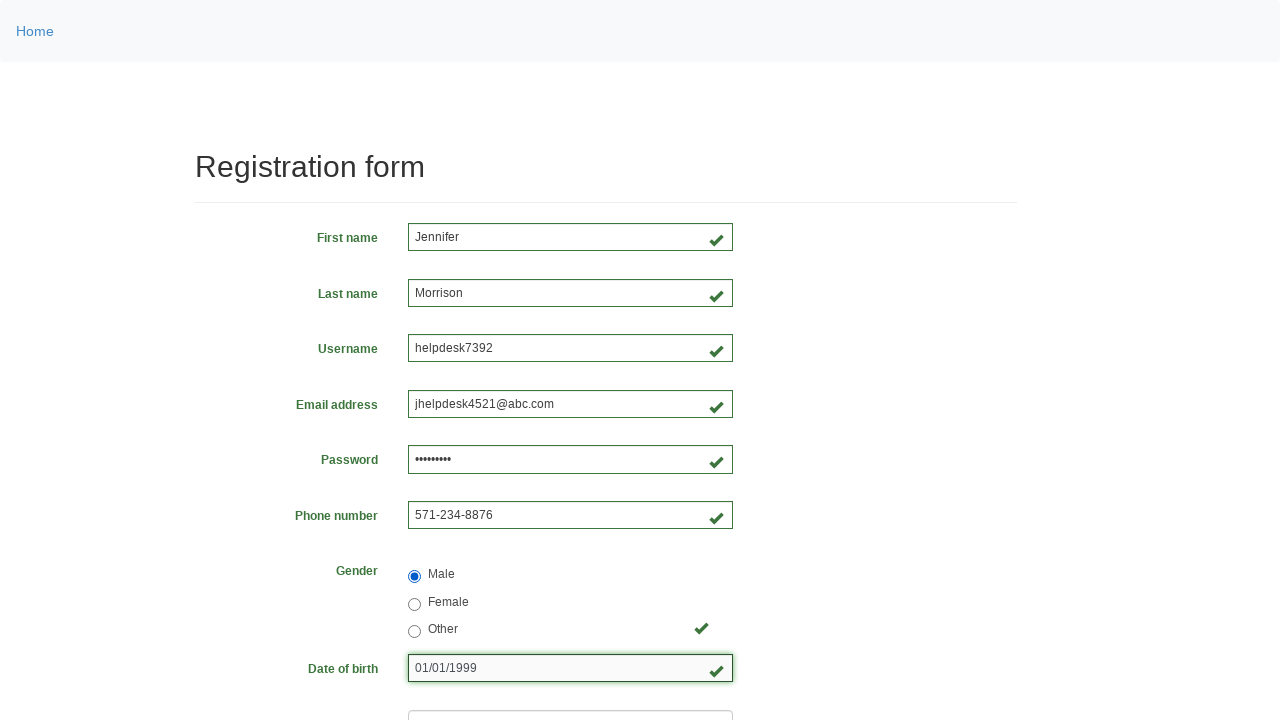

Selected JavaScript programming language checkbox at (488, 468) on label[for='inlineCheckbox2']
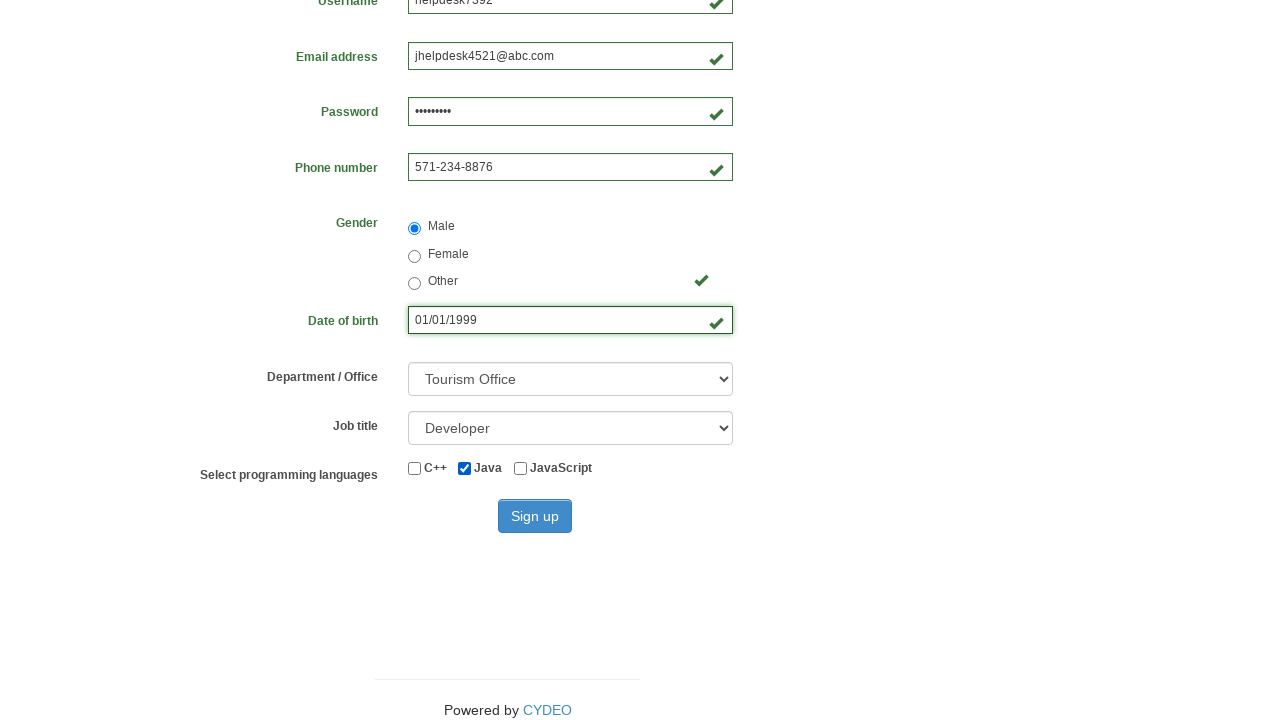

Clicked sign up button to submit form at (535, 516) on #wooden_spoon
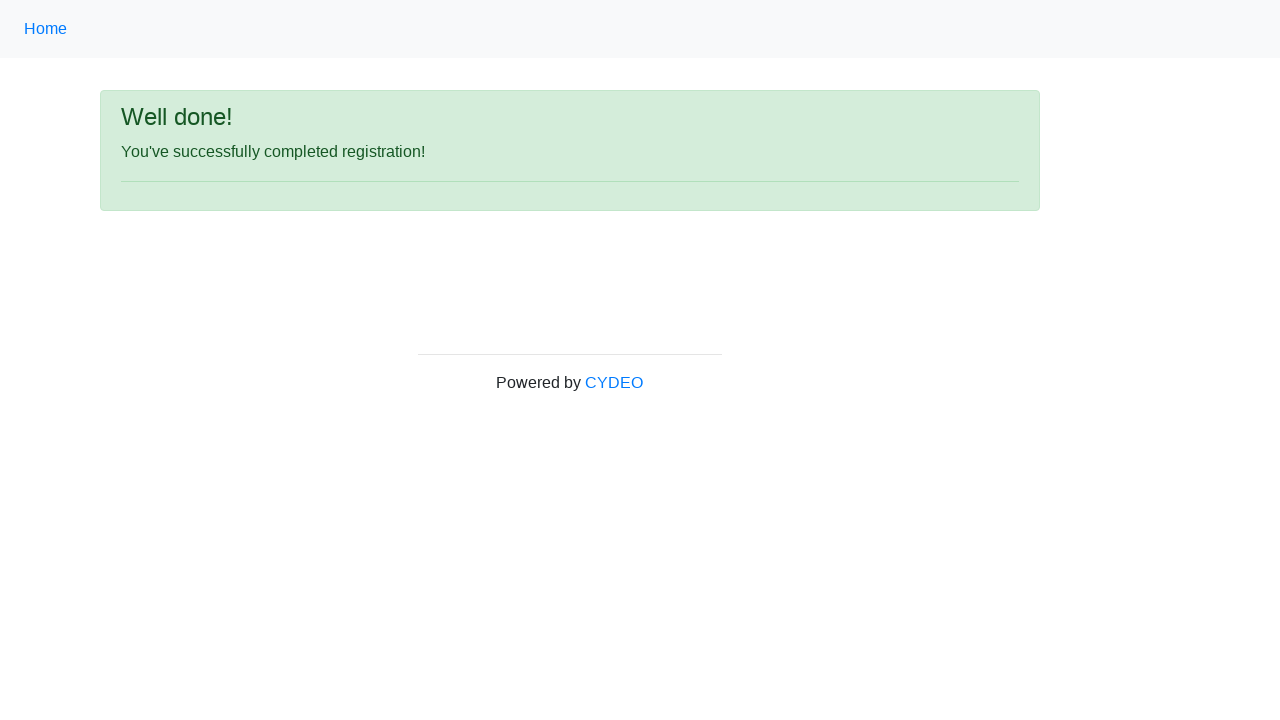

Verified success message displayed
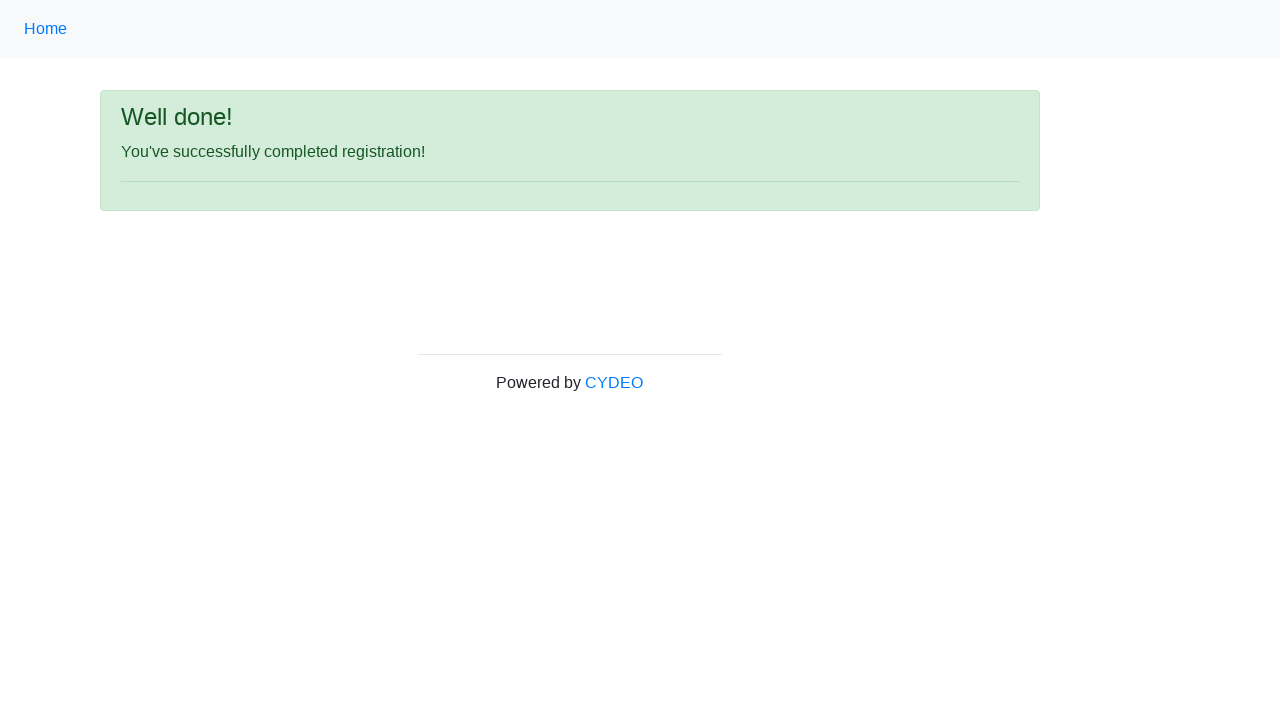

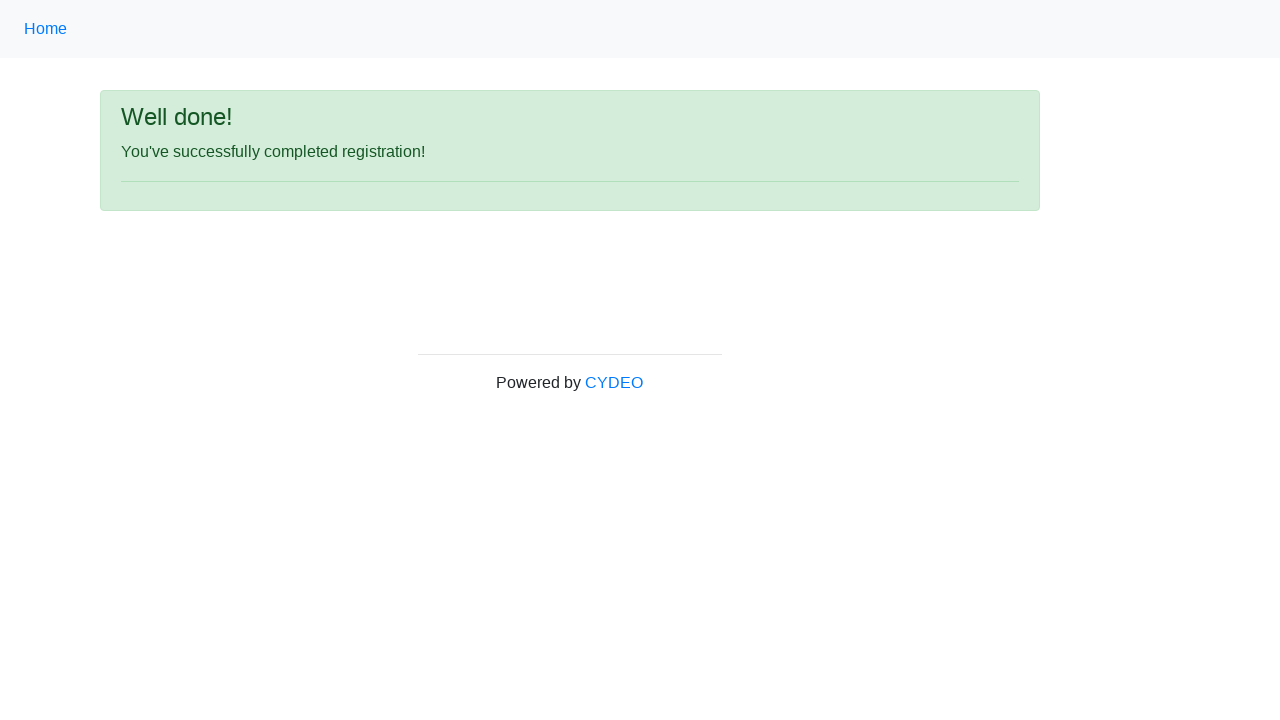